Tests double-click functionality by double-clicking a button that triggers an alert message

Starting URL: https://selenium08.blogspot.com/2019/11/double-click.html

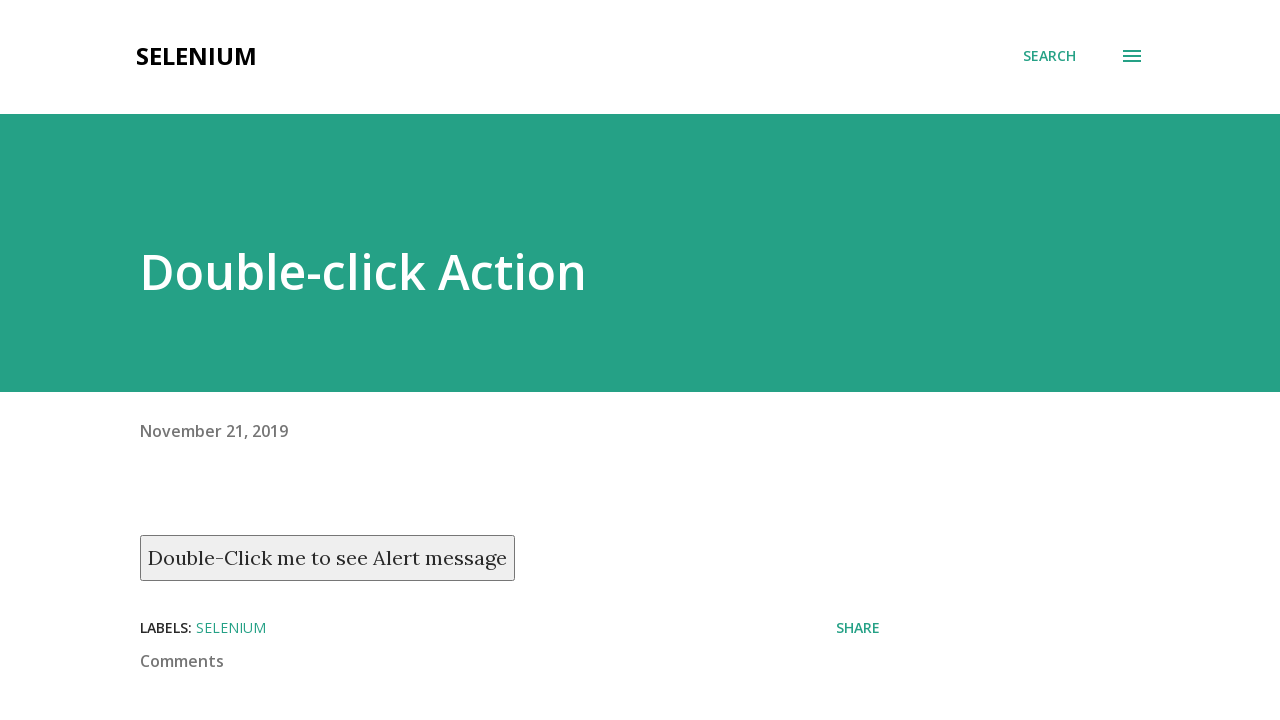

Located double-click button element
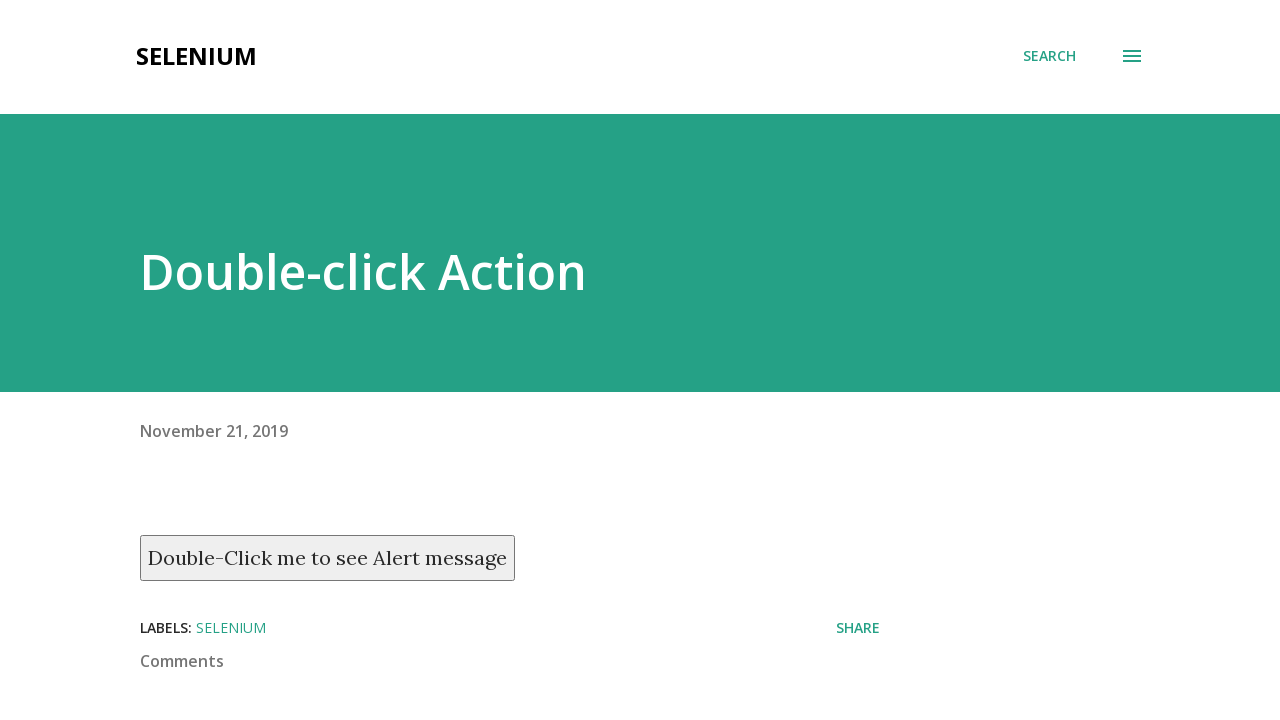

Double-clicked the button to trigger alert message at (328, 558) on xpath=//button[text()='Double-Click me to see Alert message']
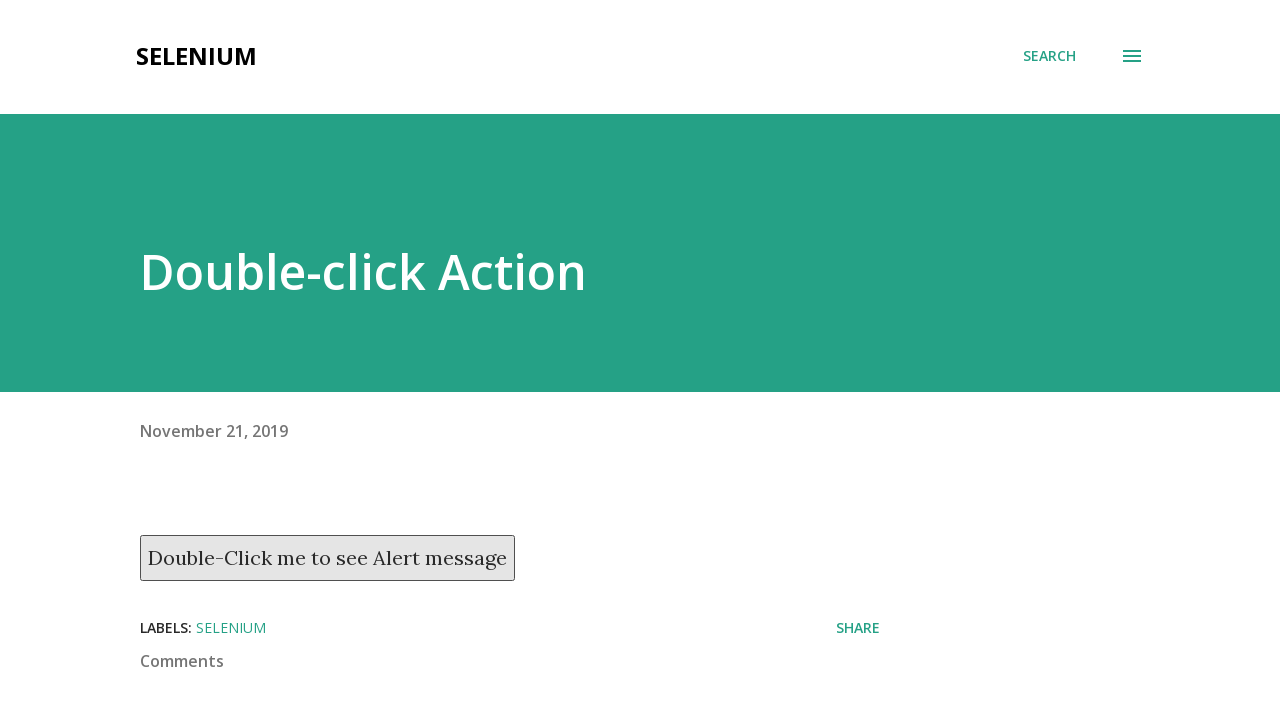

Set up dialog handler to accept alert
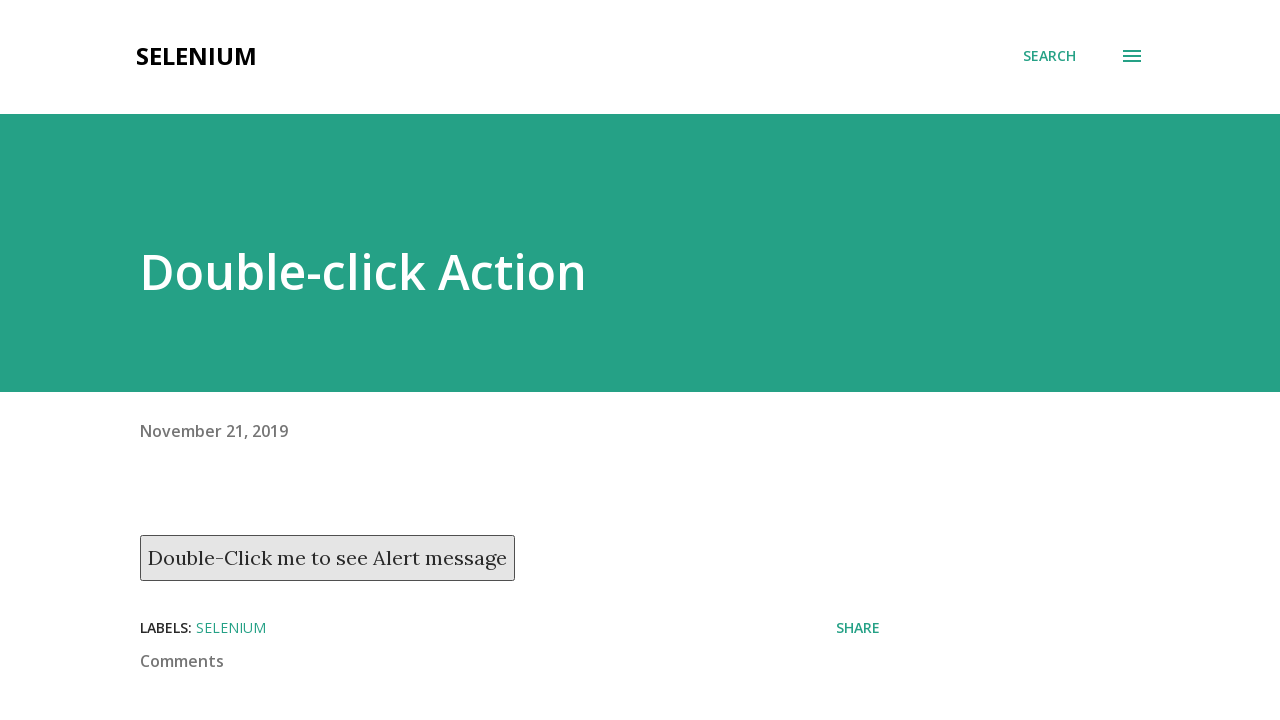

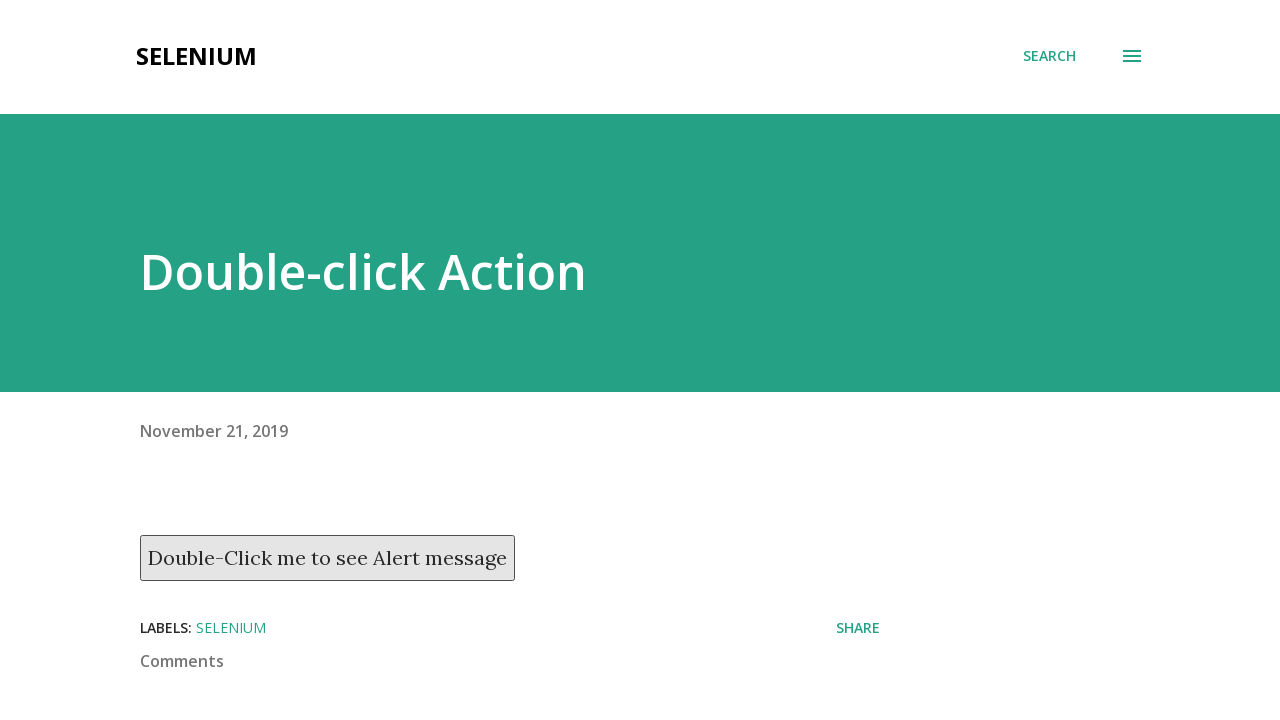